Tests browser refresh functionality on W3Schools page

Starting URL: https://www.w3schools.com

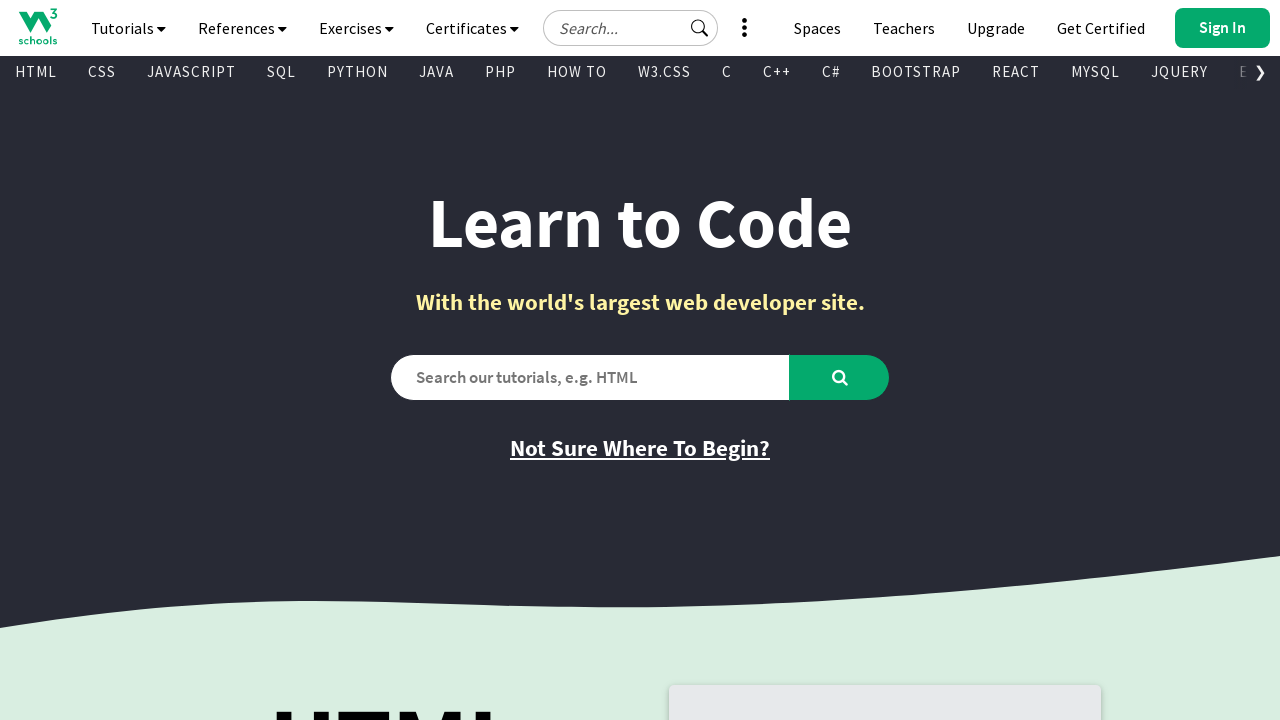

Navigated to W3Schools homepage
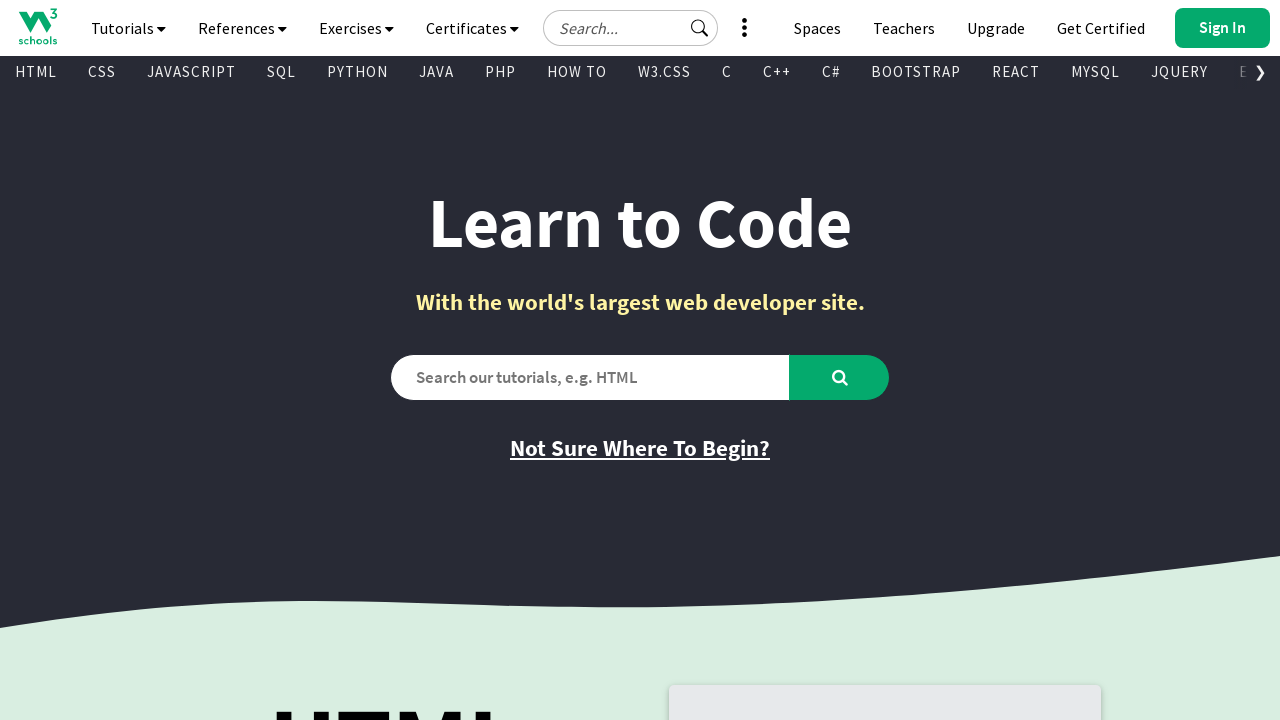

Refreshed the current page
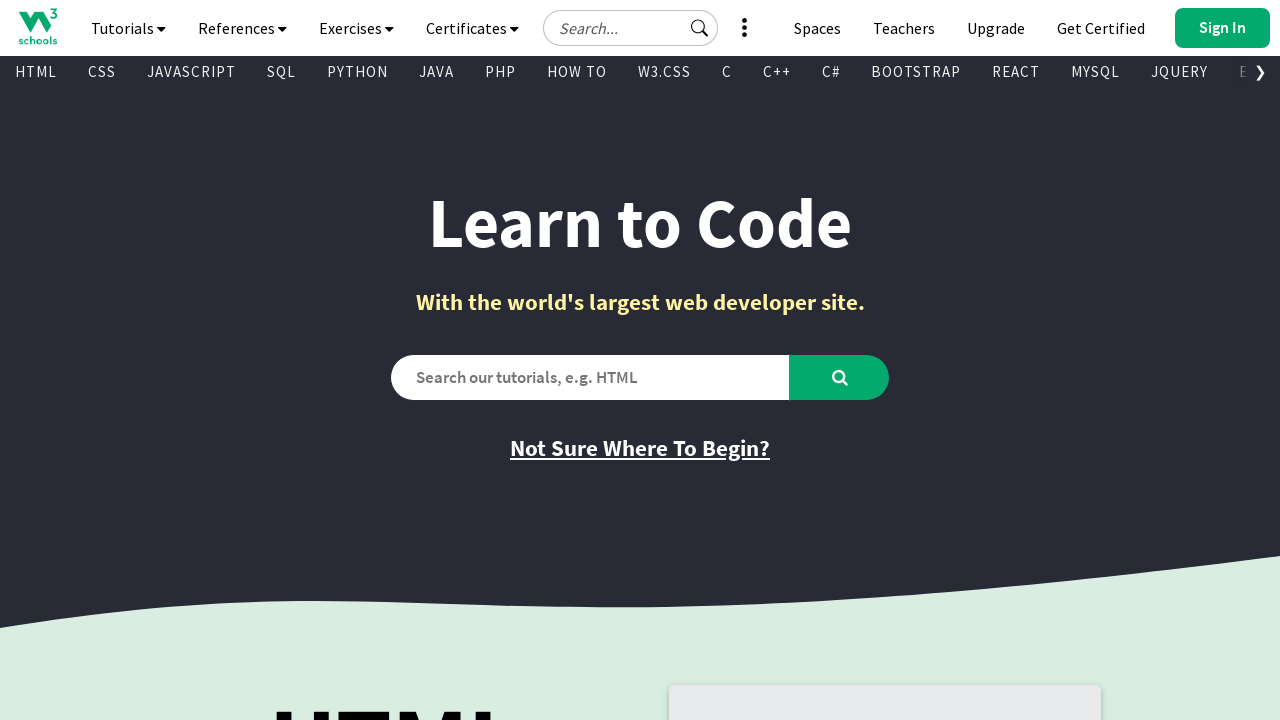

Page loaded after refresh
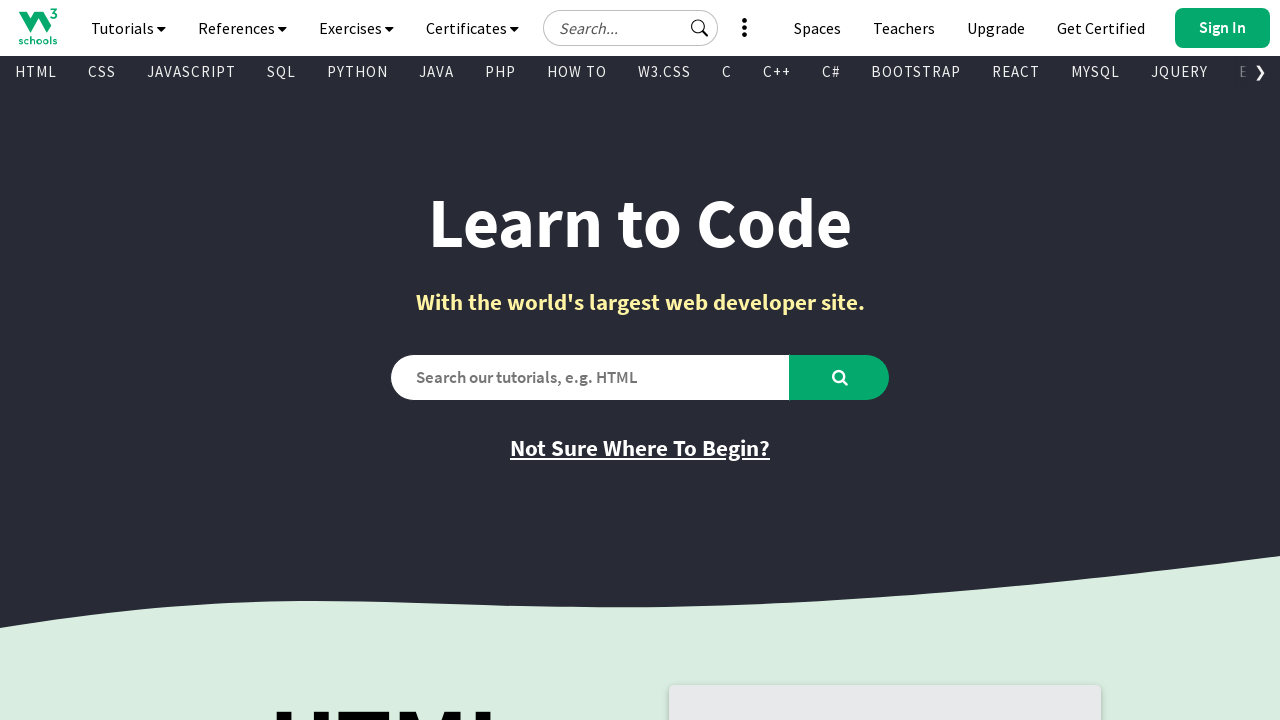

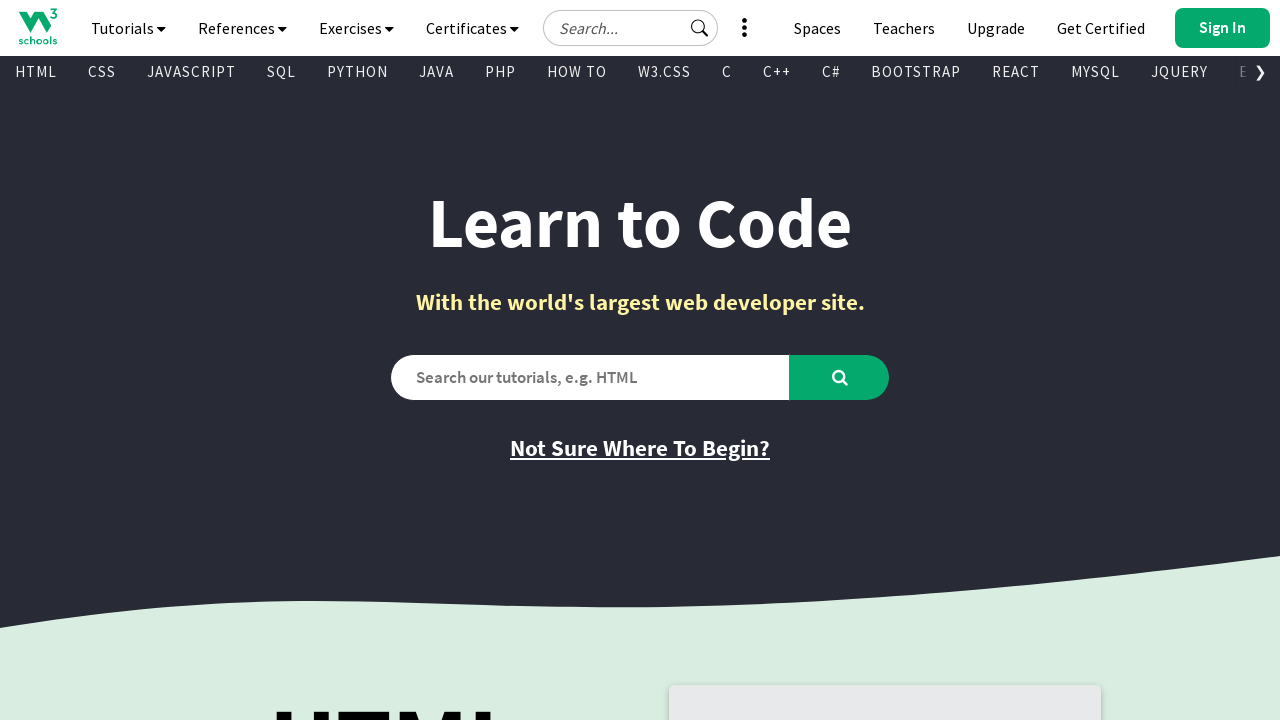